Tests dropdown selection functionality by selecting specific options from two different dropdown menus using visible text

Starting URL: https://grotechminds.com/dropdown/

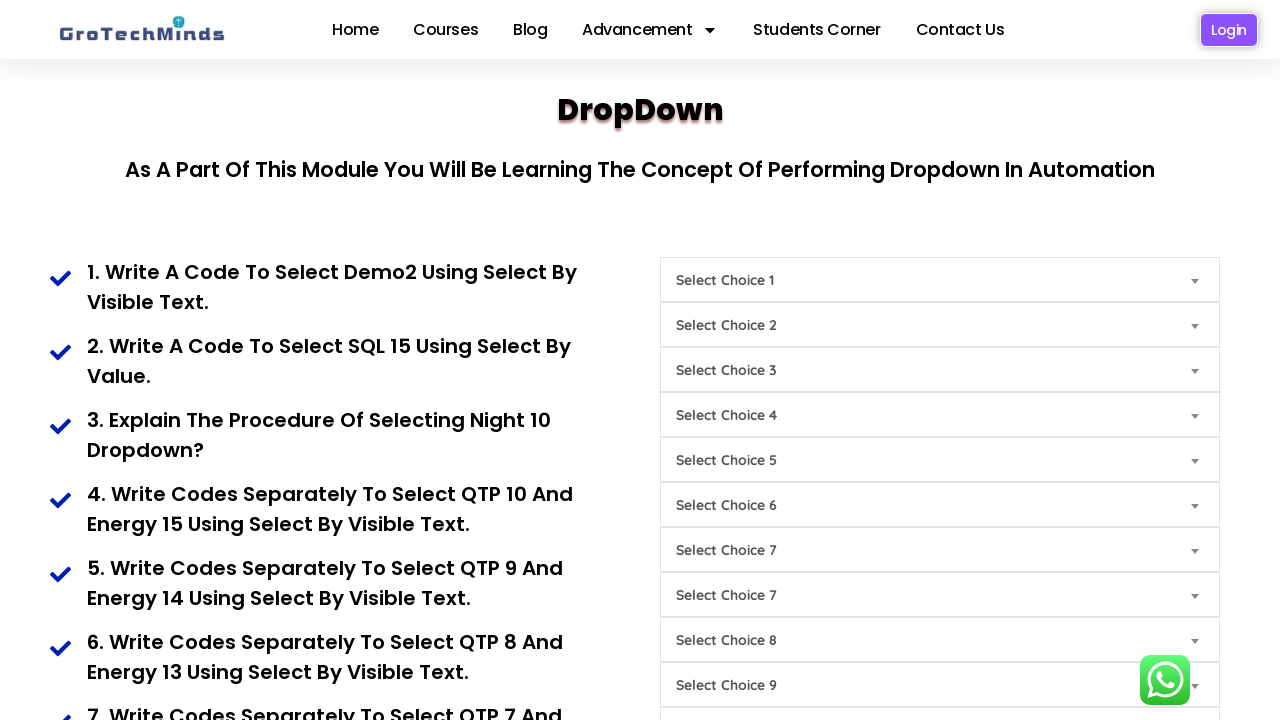

Selected 'QTP10' from the first dropdown menu on (//select[@name='Choice8'])[1]
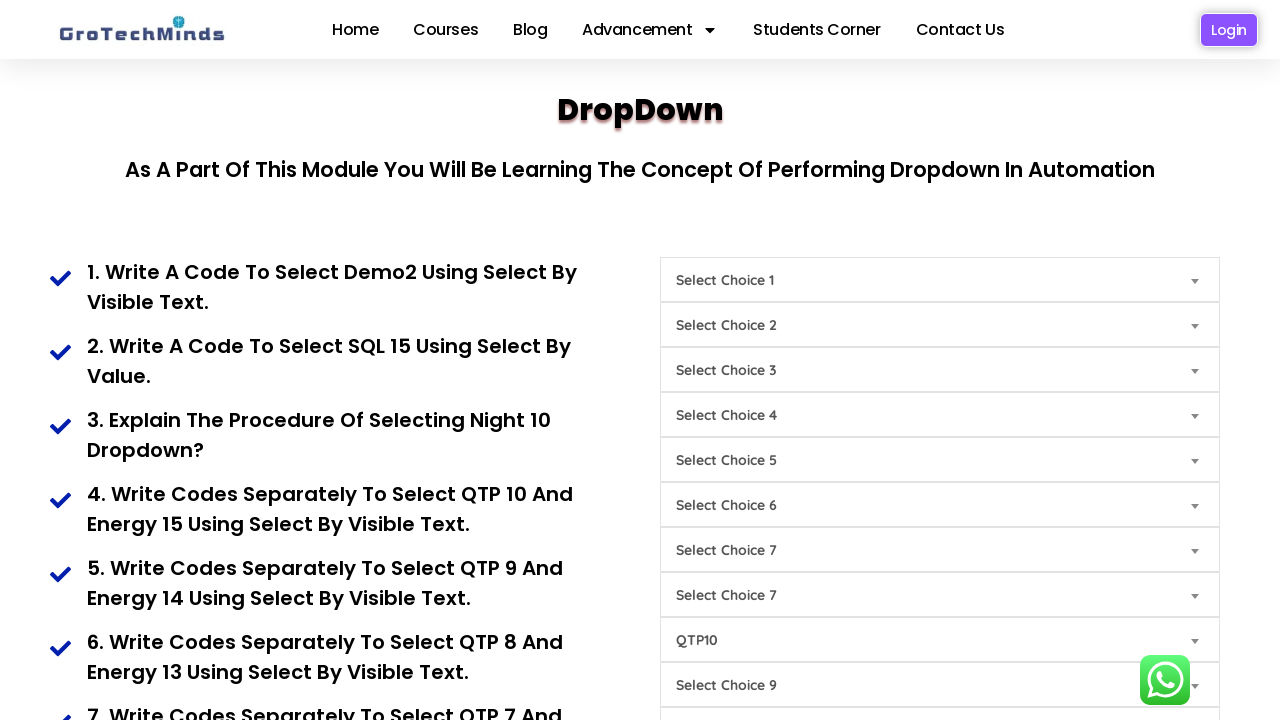

Selected 'Energy15' from the second dropdown menu on (//select[@name='Choice4'])[1]
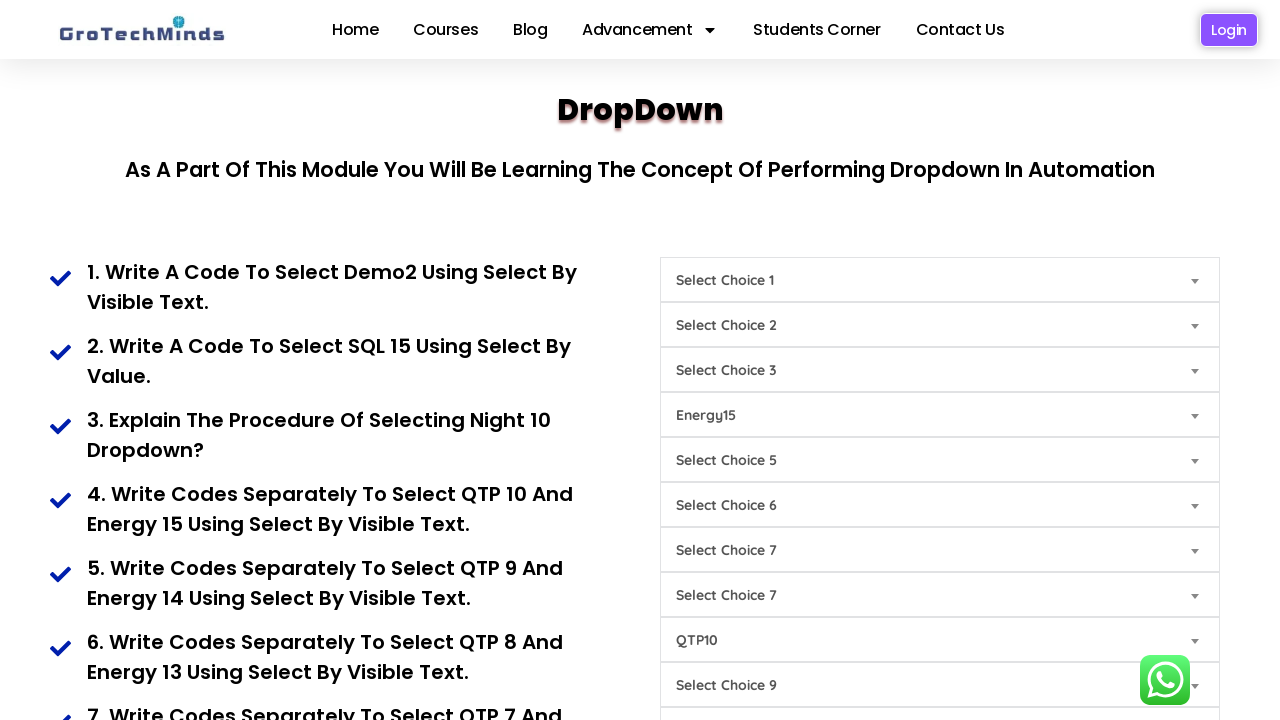

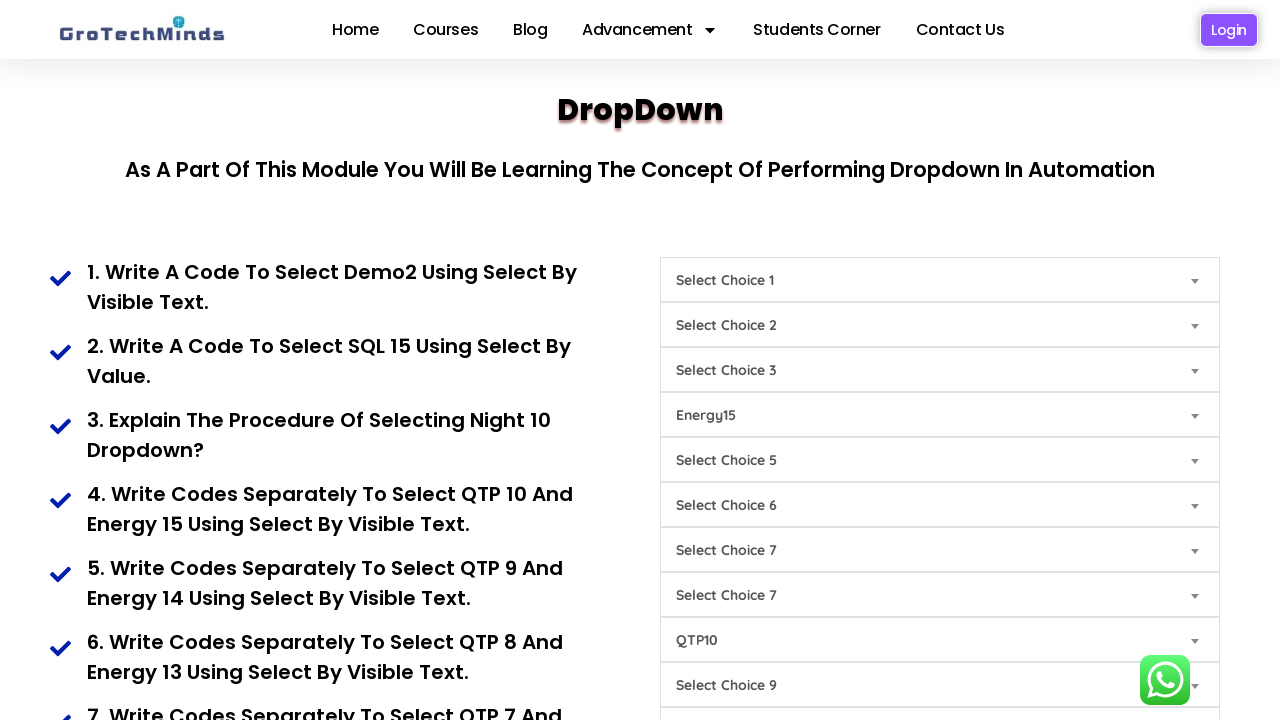